Tests text input functionality on a demo page by clicking on a text box, clearing it, and entering a name

Starting URL: https://omayo.blogspot.com/

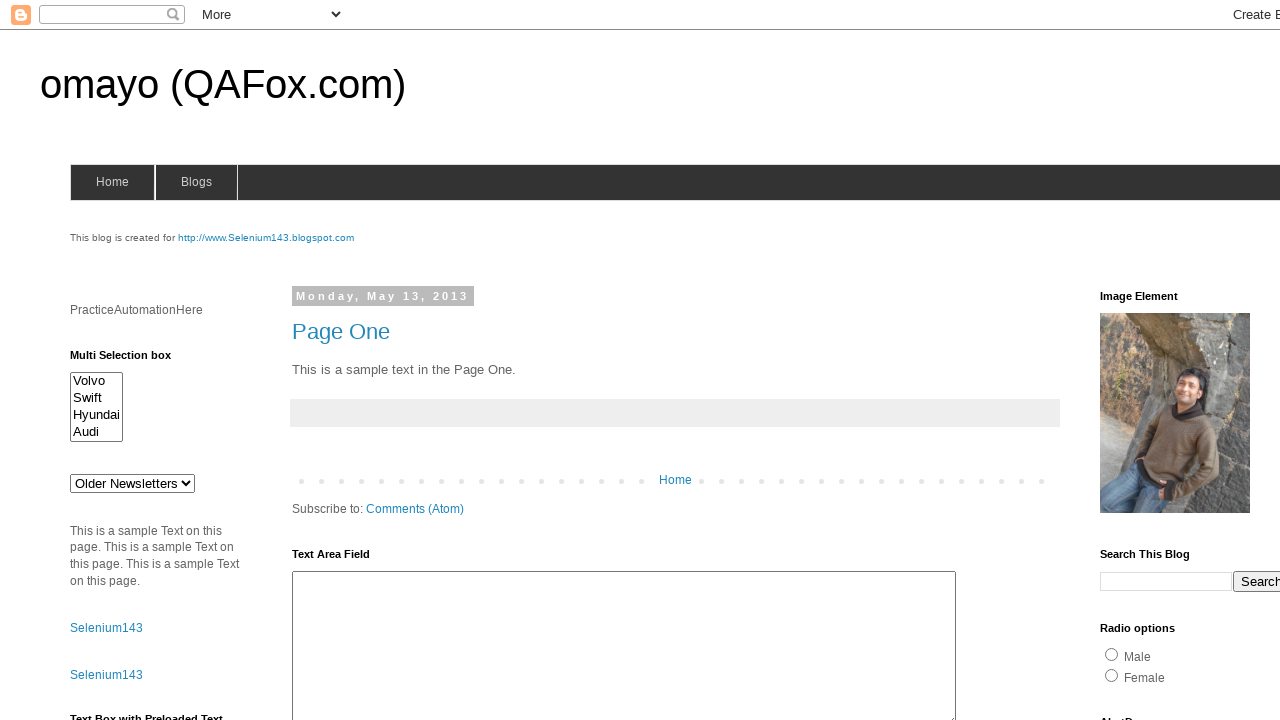

Clicked on the fname text input field at (158, 361) on input[name='fname']
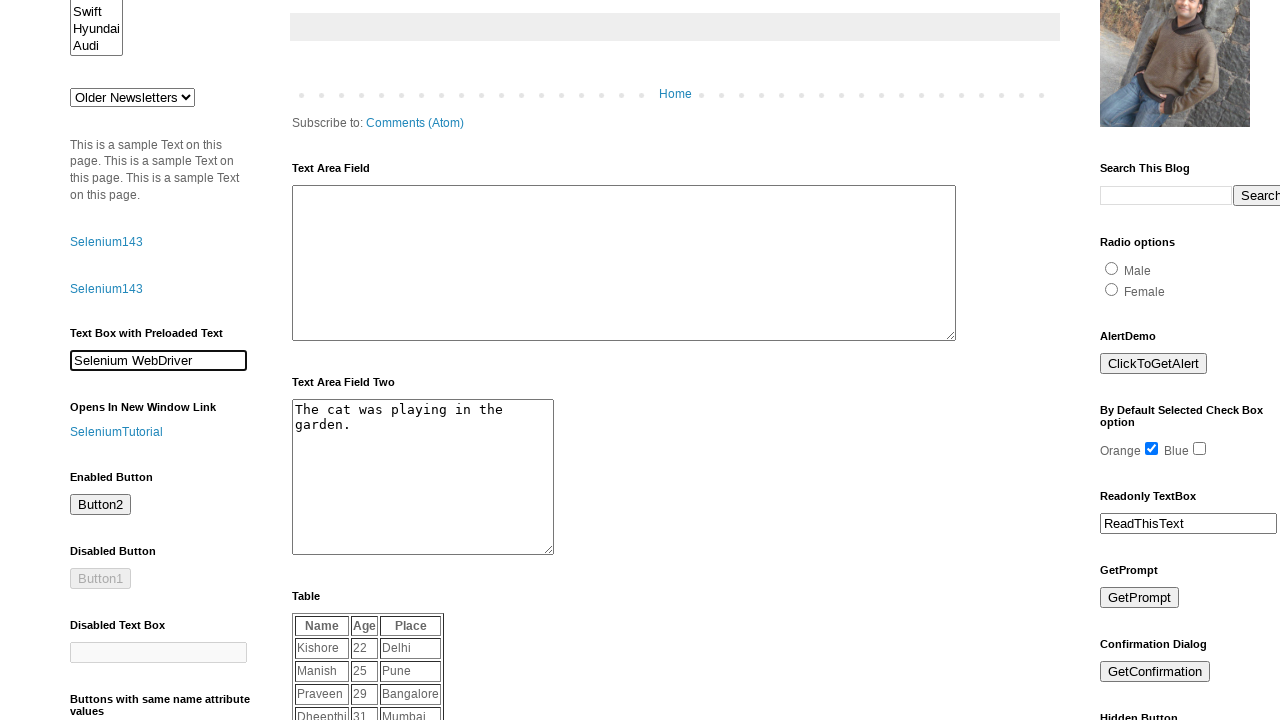

Cleared existing text in the fname field on input[name='fname']
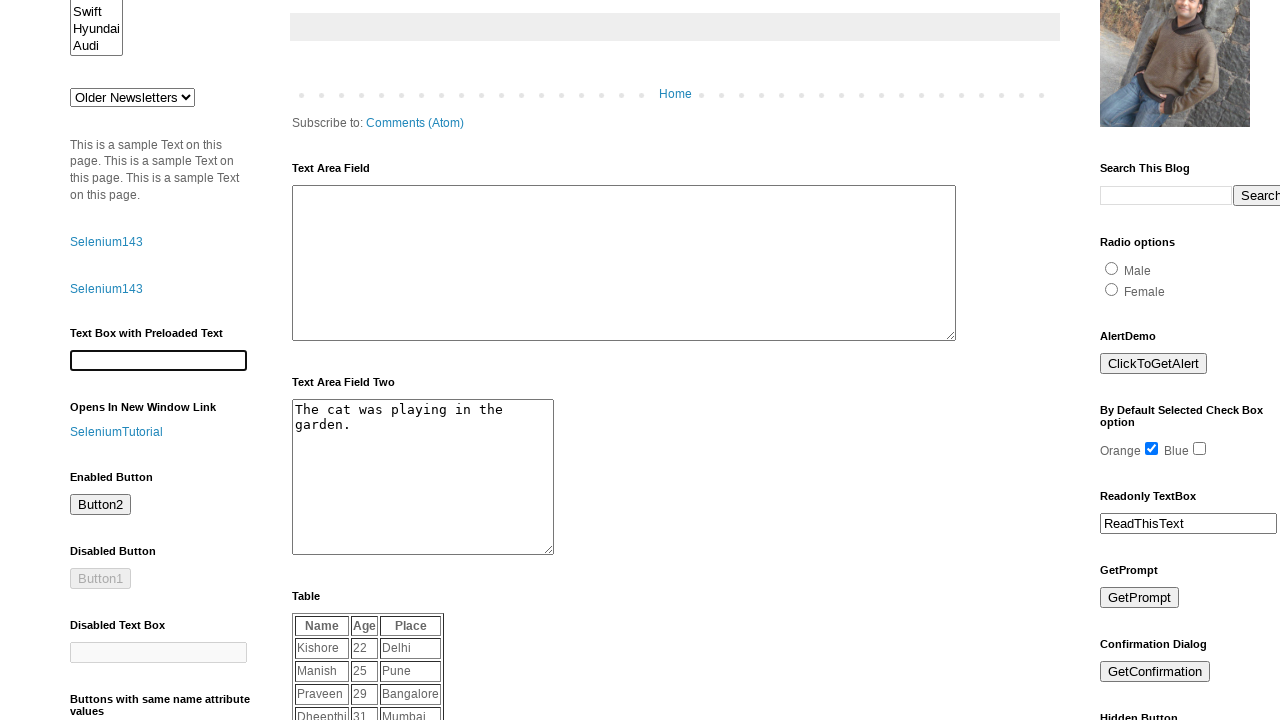

Entered 'Marcus Johnson' into the fname field on input[name='fname']
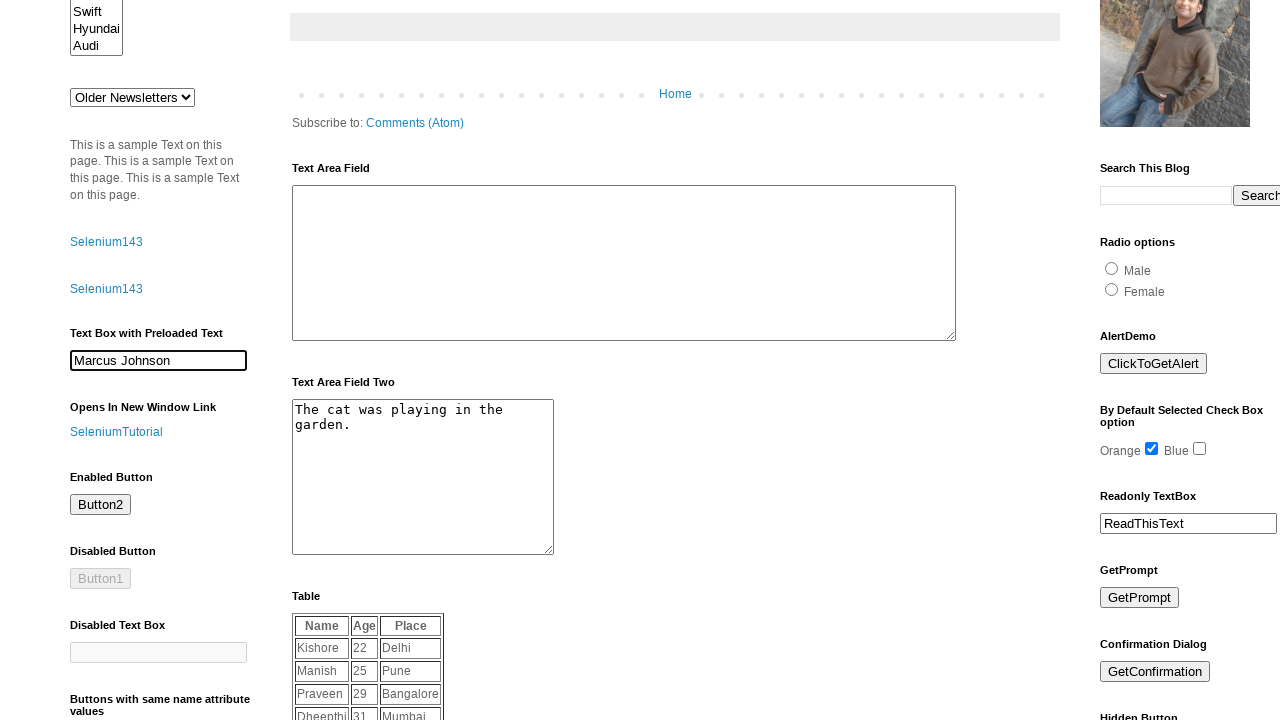

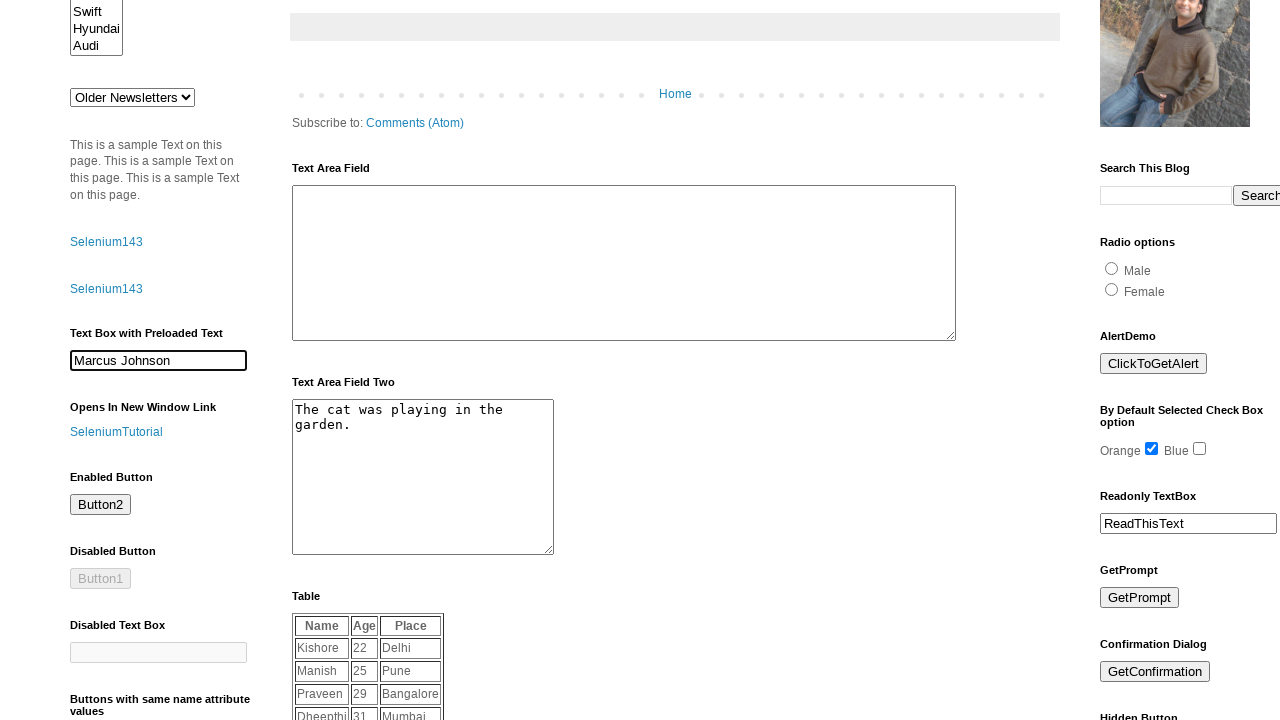